Tests multi-window handling by opening a new window, extracting text from one page, and using it to fill a form field in the original window

Starting URL: https://rahulshettyacademy.com/angularpractice/

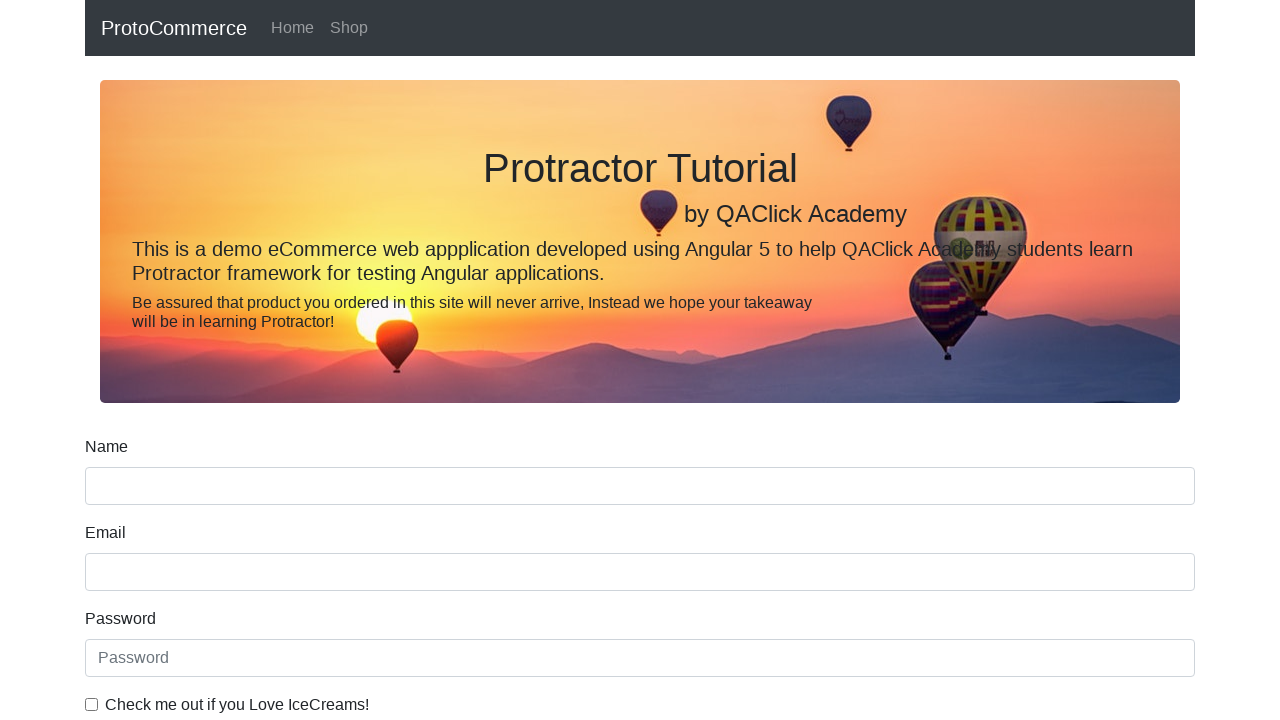

Opened a new page/tab in the browser context
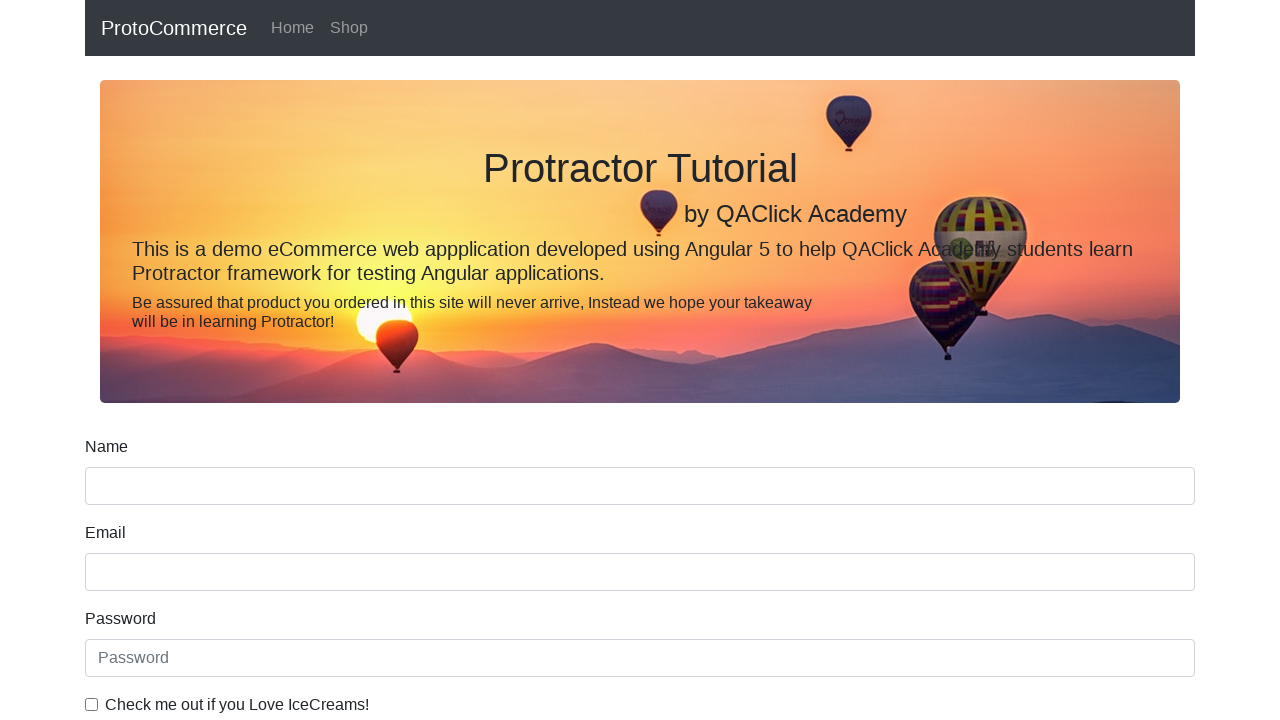

Navigated new page to https://rahulshettyacademy.com/
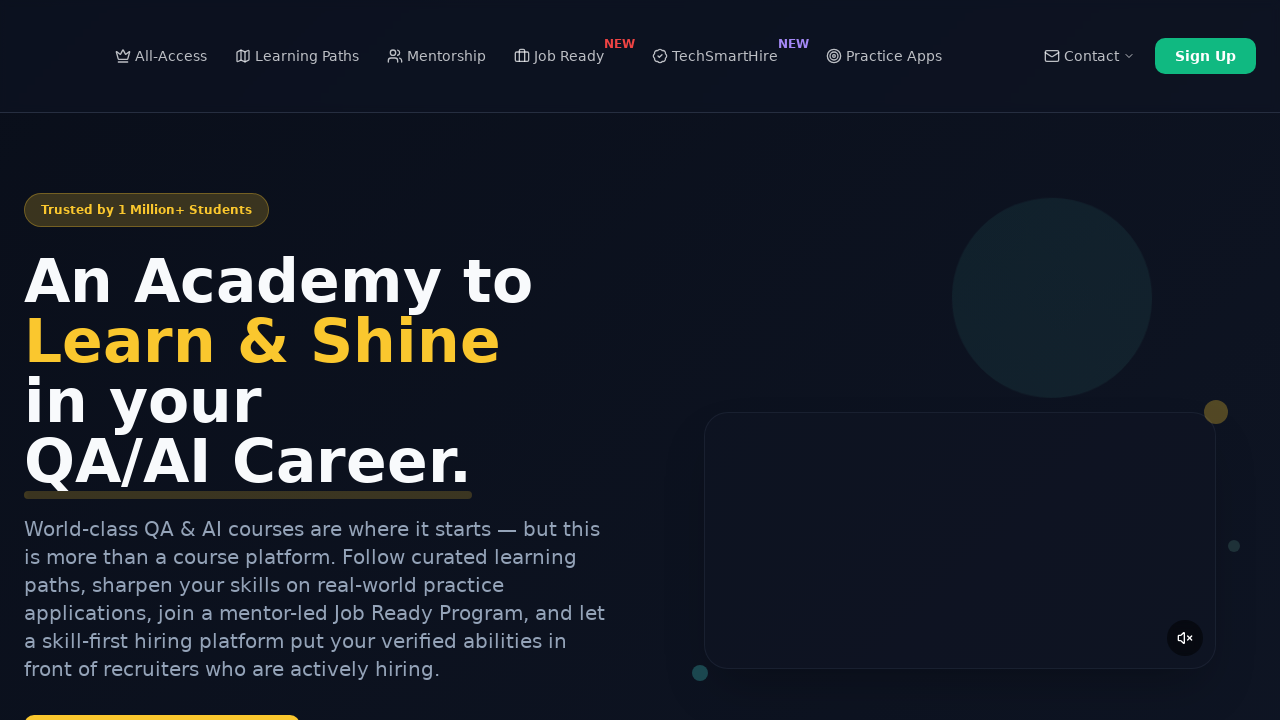

Located all course links on the new page
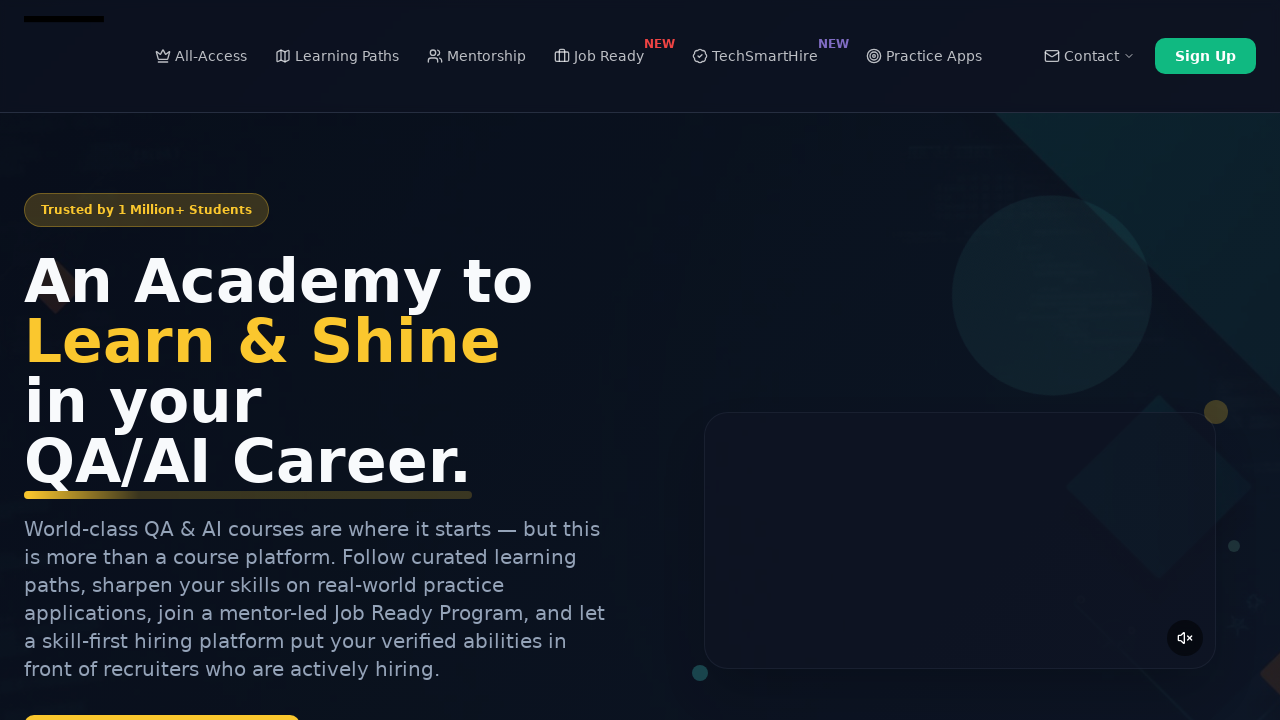

Extracted text from second course link: 'Playwright Testing'
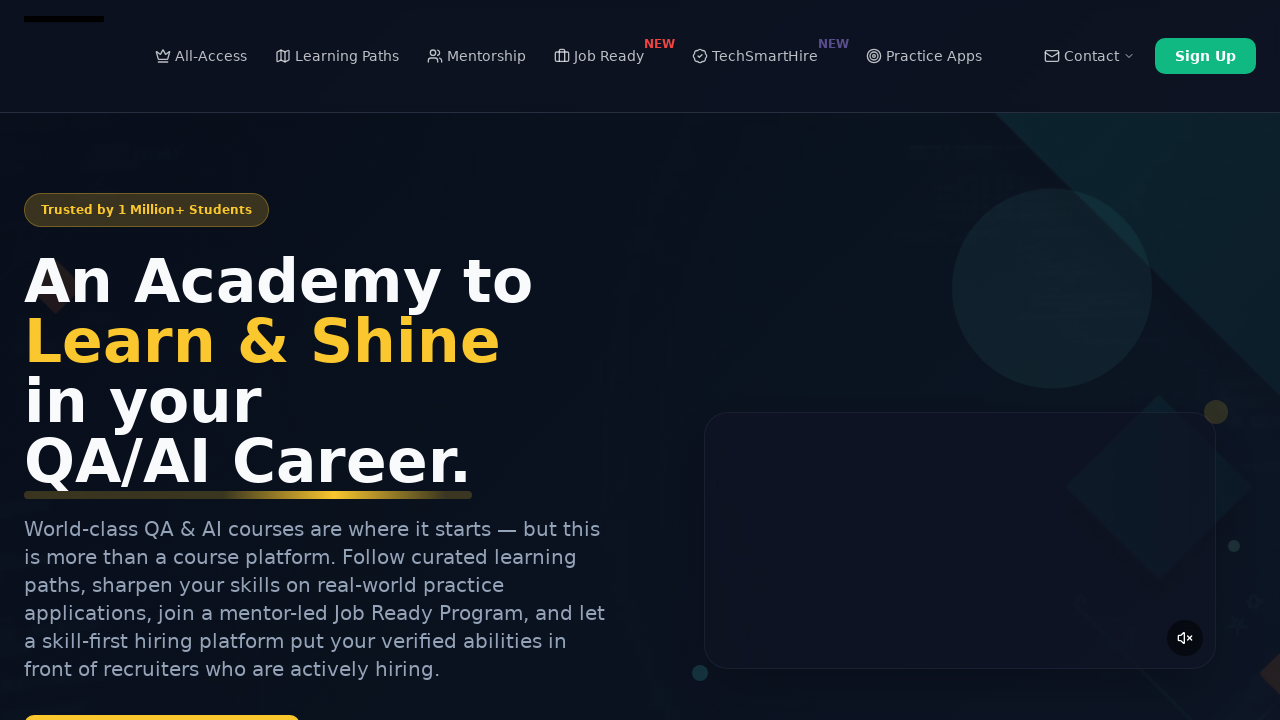

Filled name field in original page with course title: 'Playwright Testing' on [name='name']
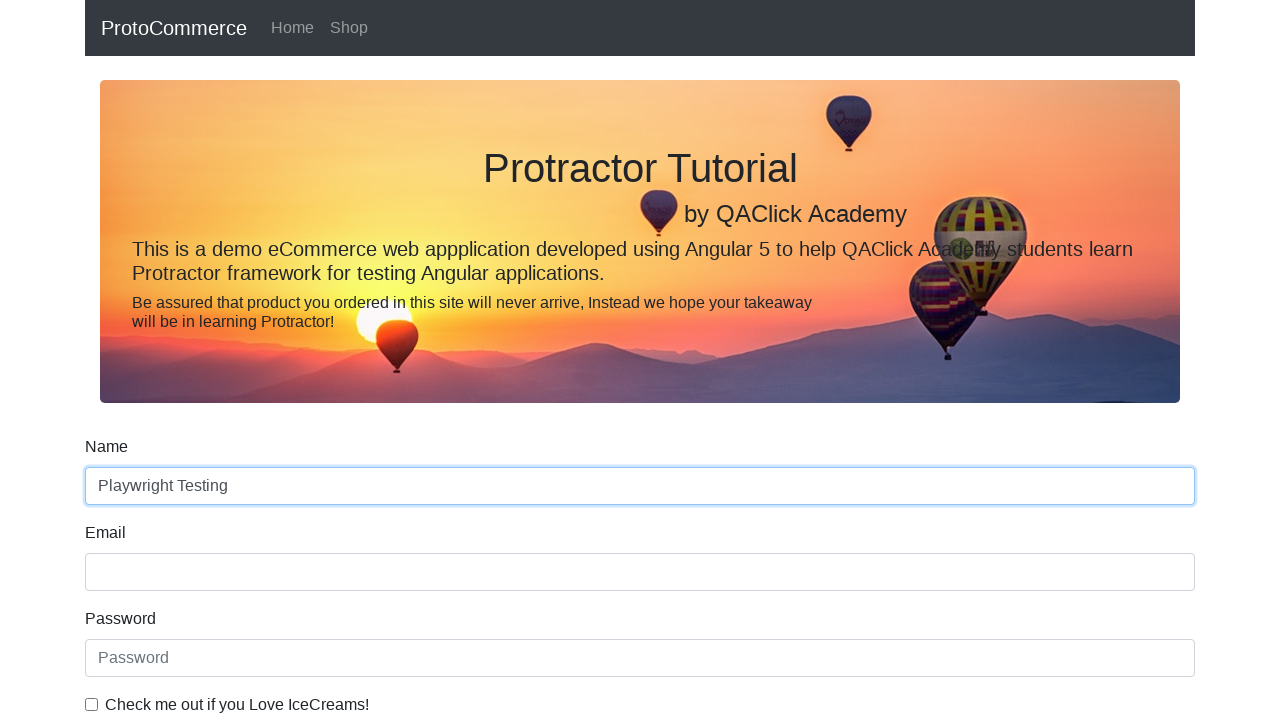

Closed the new page/tab
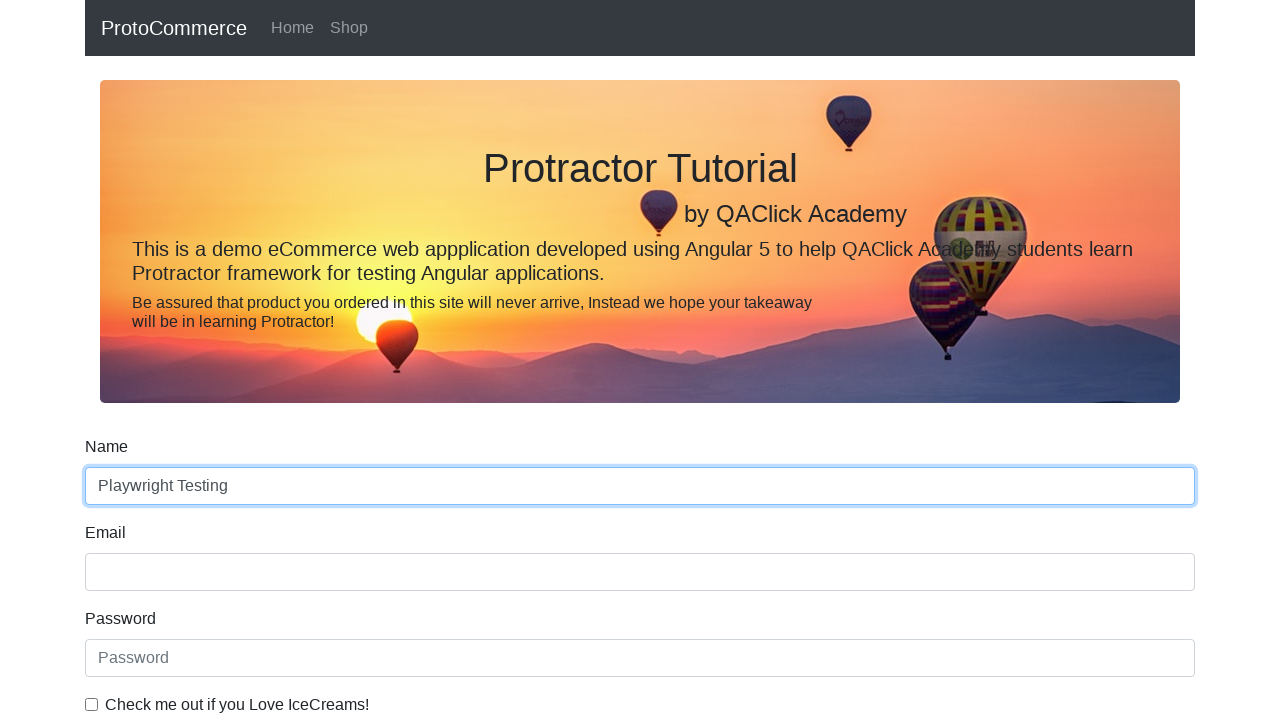

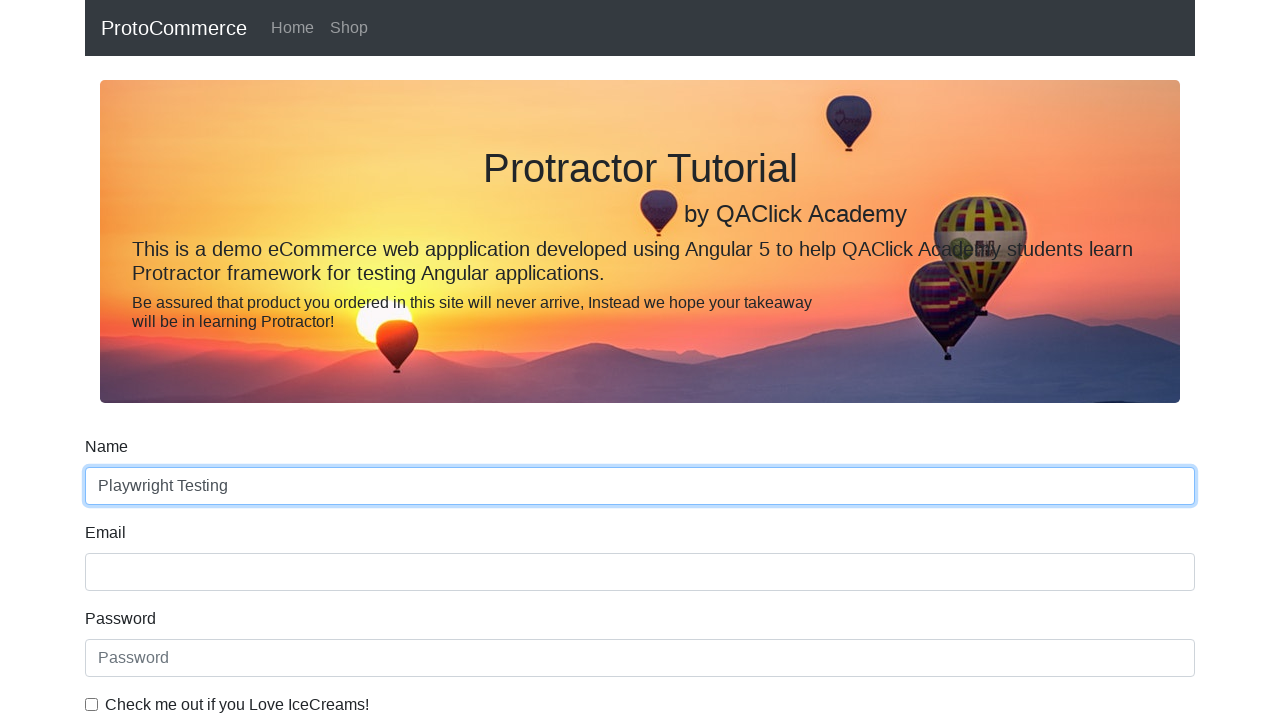